Tests JavaScript confirm dialog by clicking confirm button and dismissing the dialog to verify cancel message

Starting URL: https://the-internet.herokuapp.com/javascript_alerts

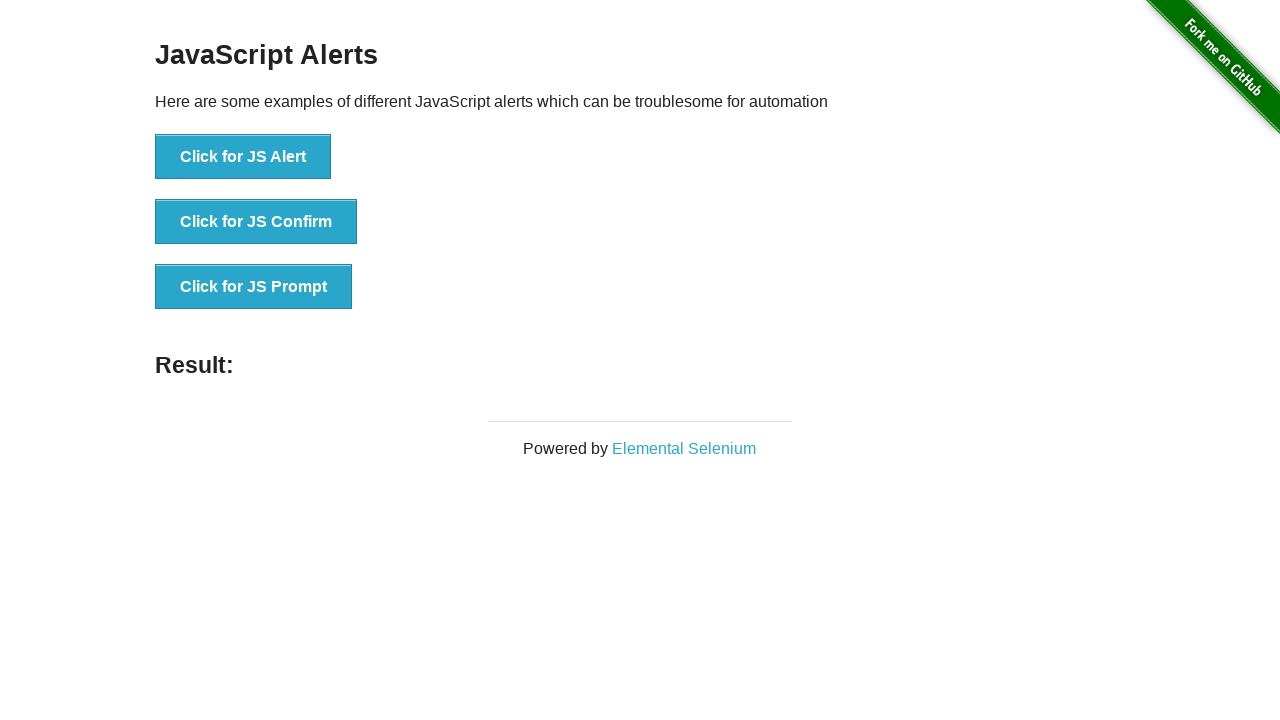

Set up dialog handler to dismiss confirmation dialogs
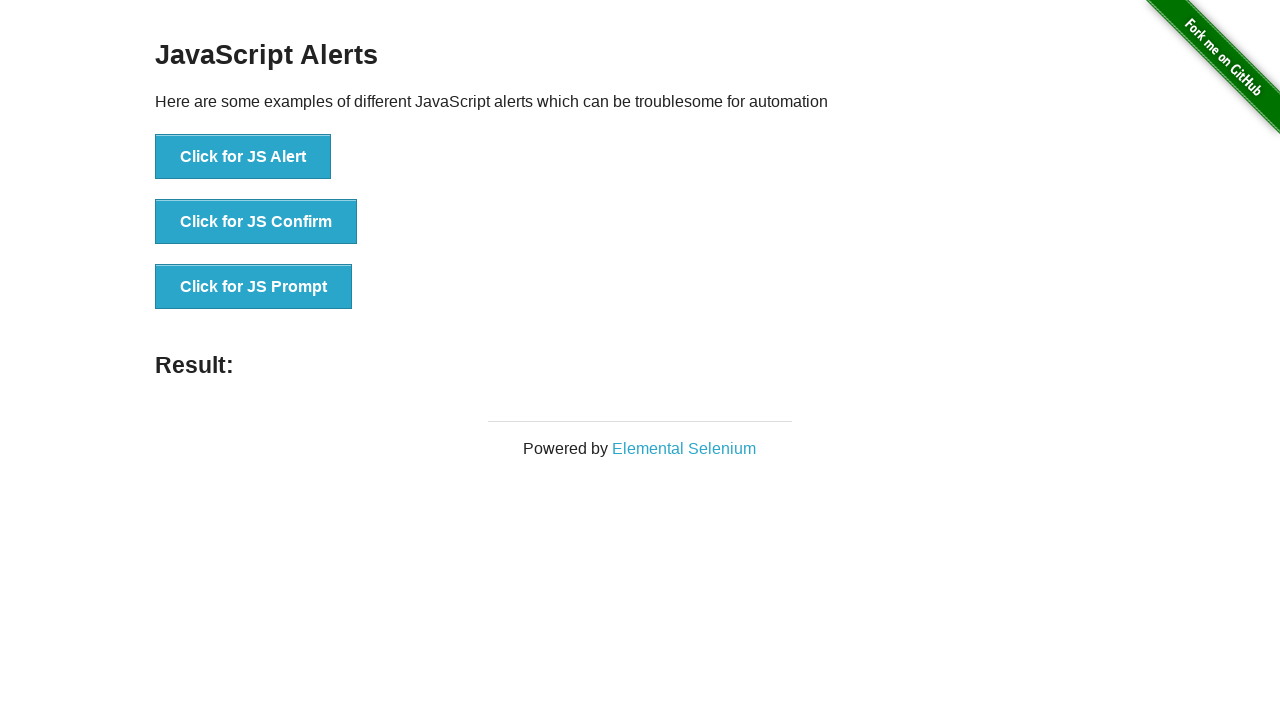

Clicked the JavaScript confirm button at (256, 222) on xpath=//button[contains(@onclick,'jsConfirm')]
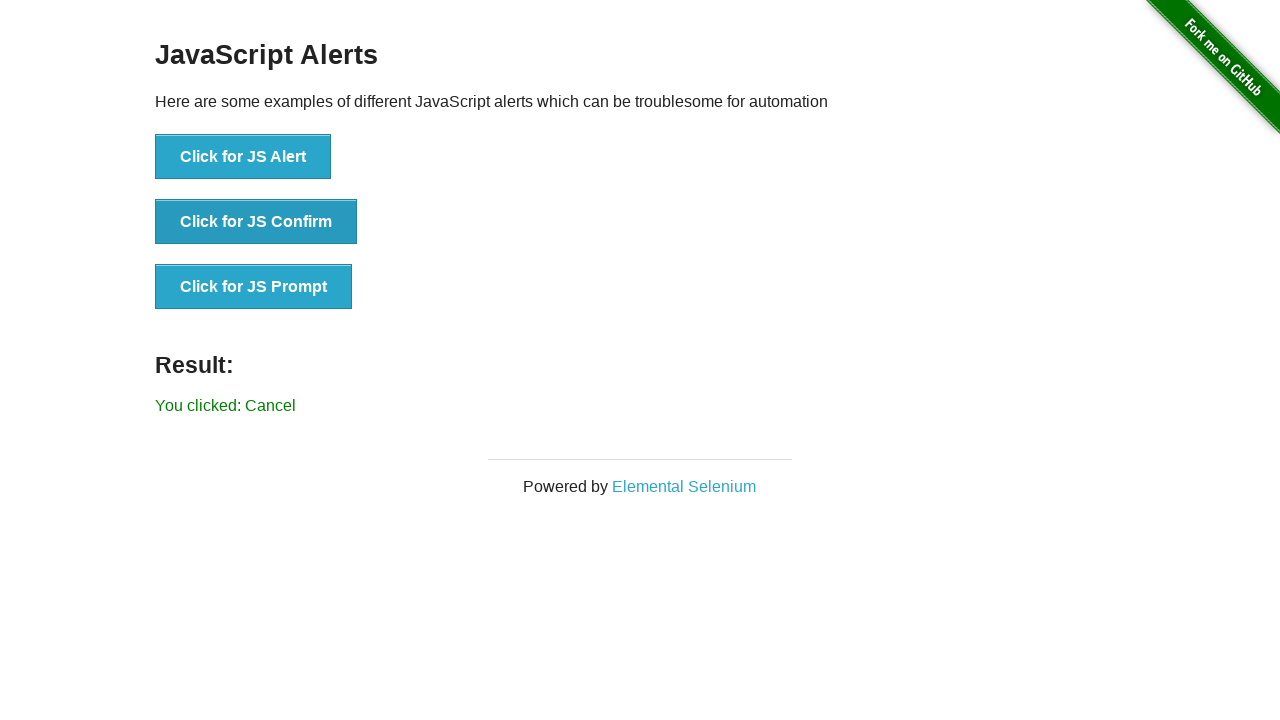

Verified cancel message appears after dismissing the dialog
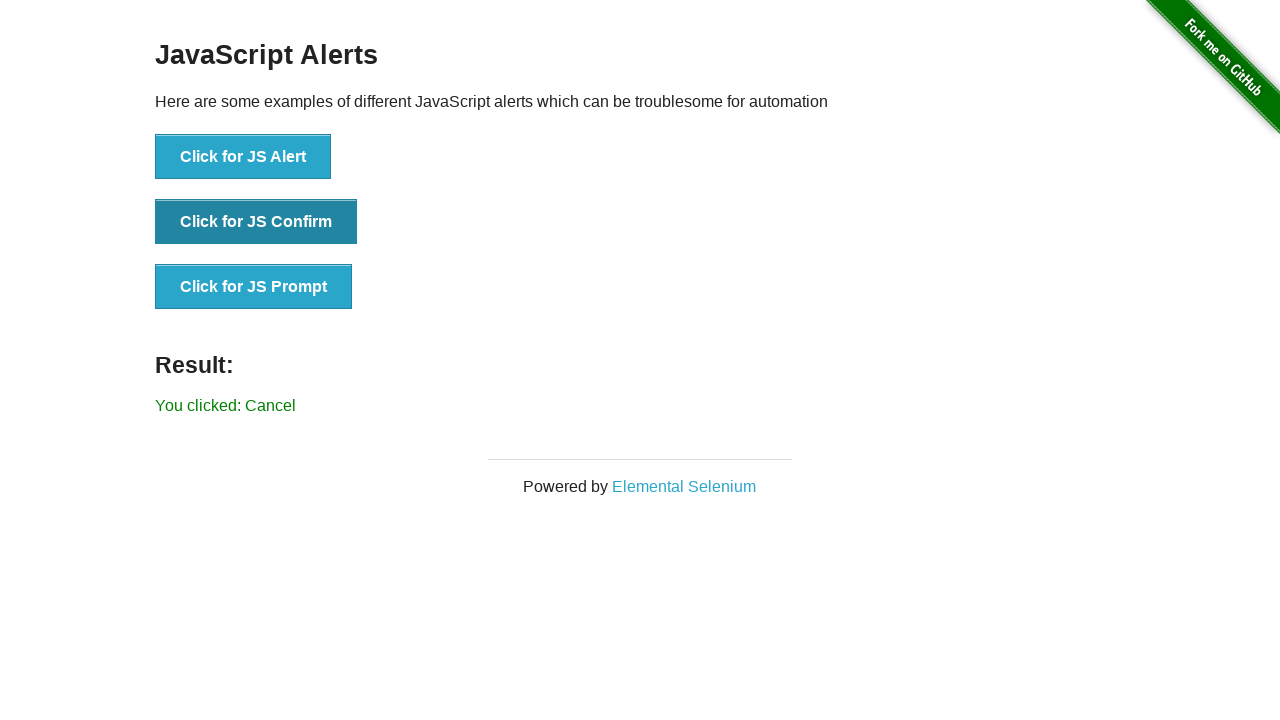

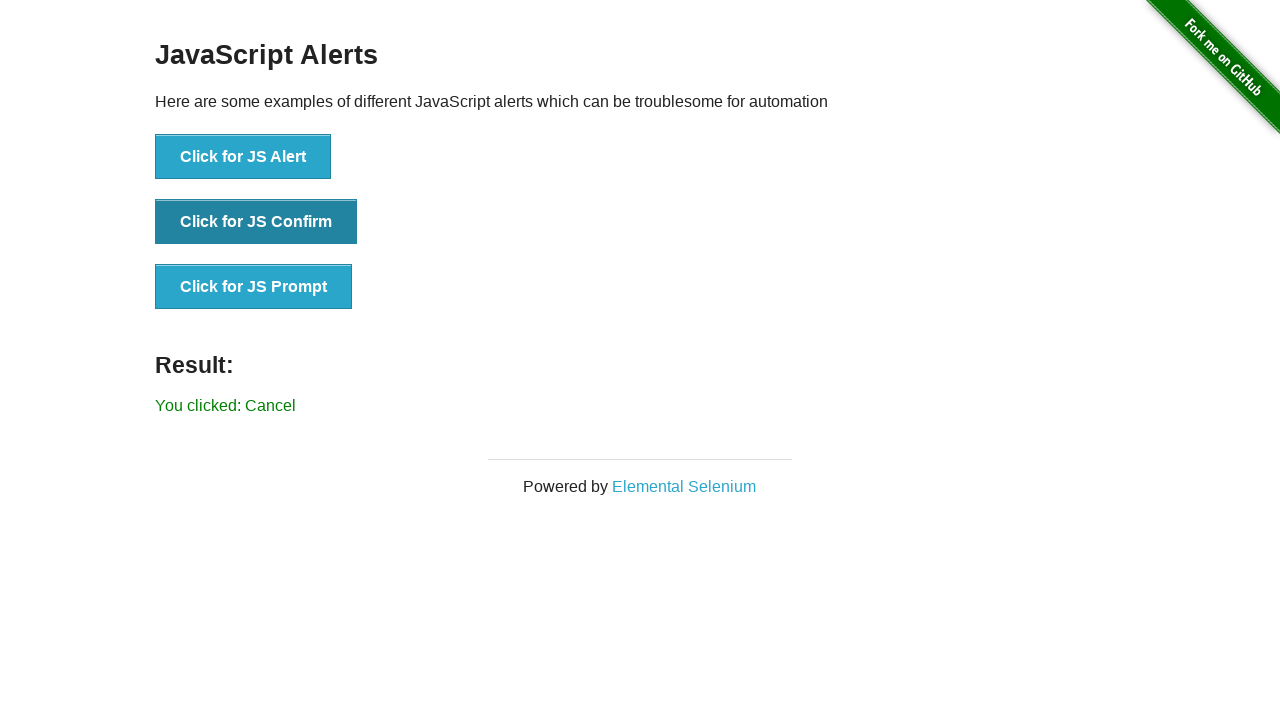